Navigates to the LeafGround window handling practice page and waits for it to load

Starting URL: https://leafground.com/window.xhtml

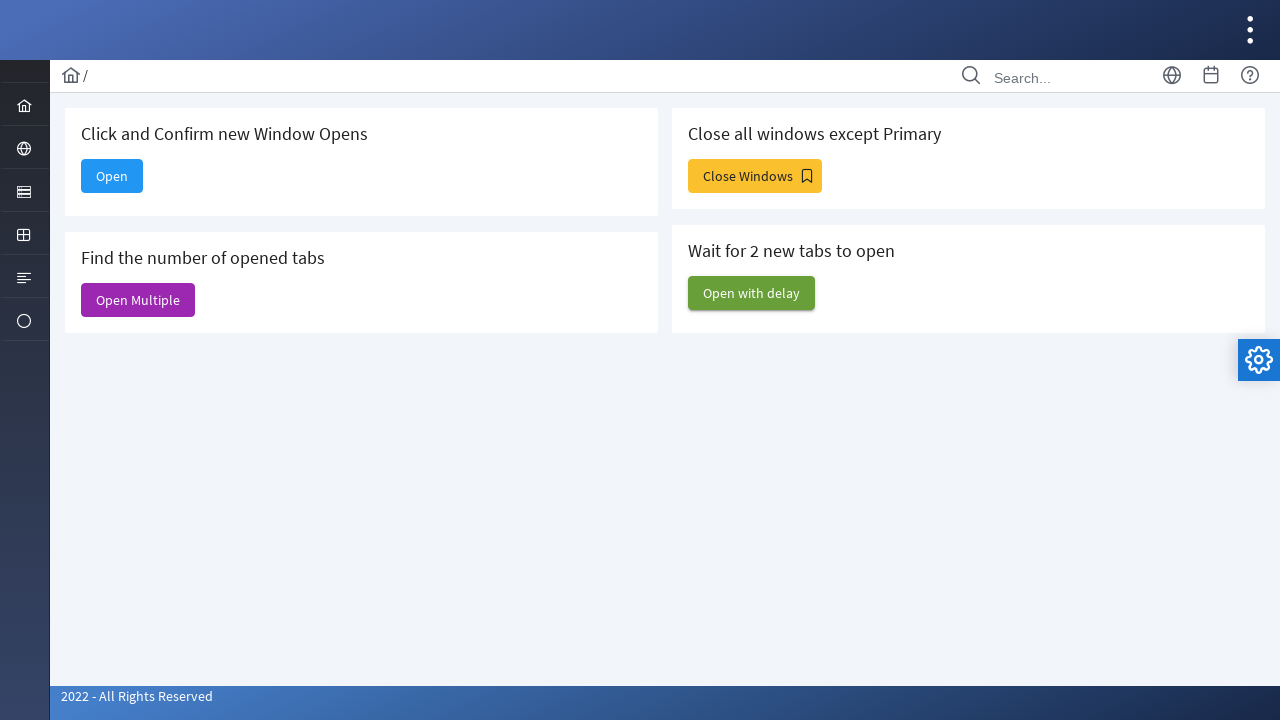

Waited for DOM content to load on LeafGround window handling practice page
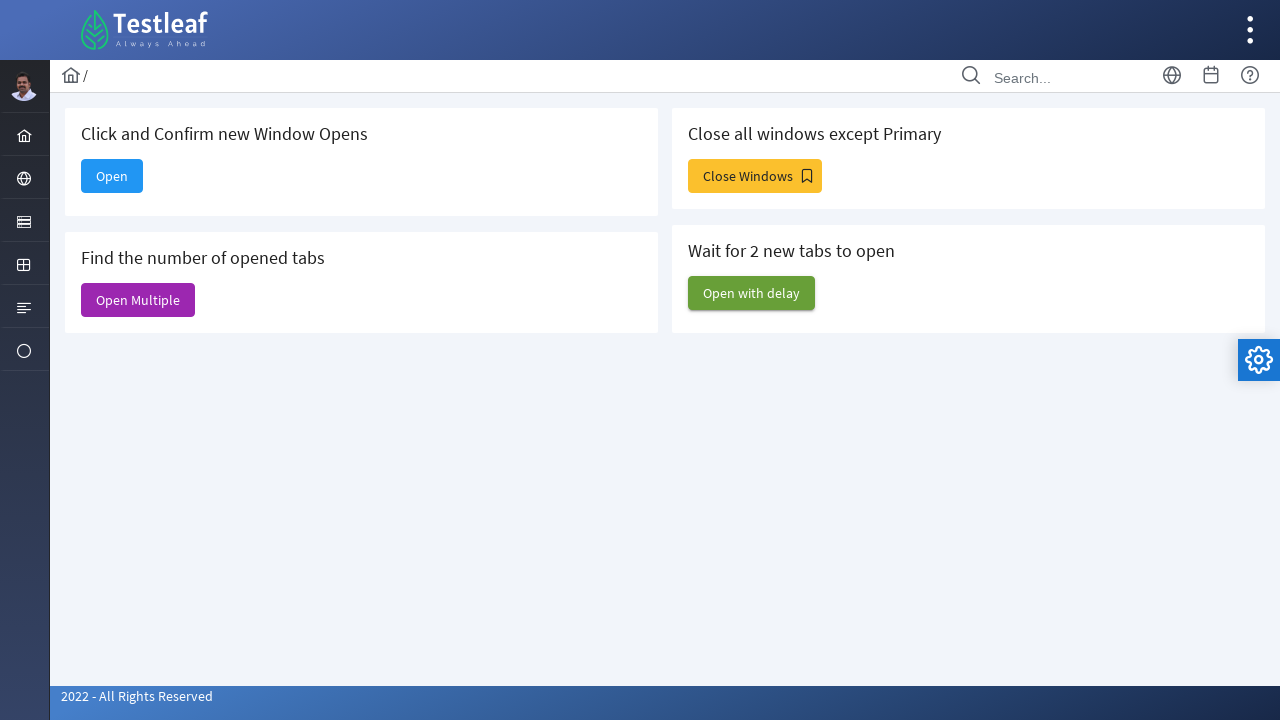

Verified page loaded by confirming body element is present
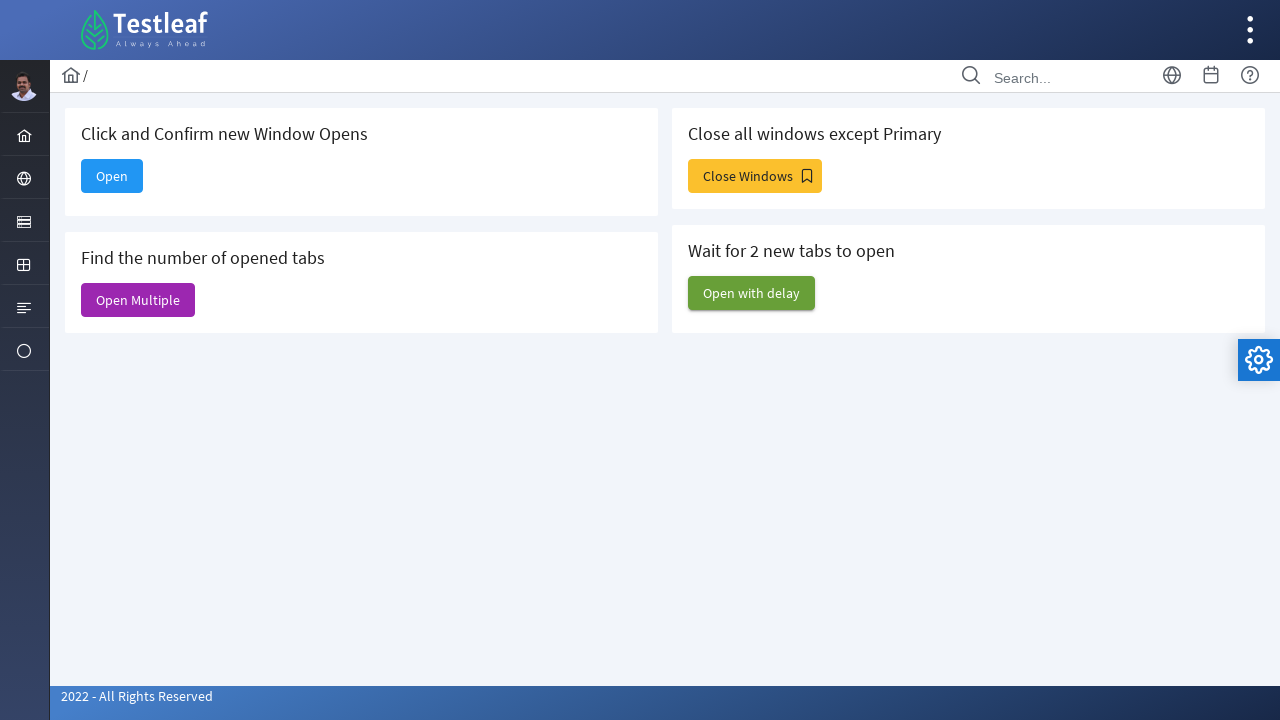

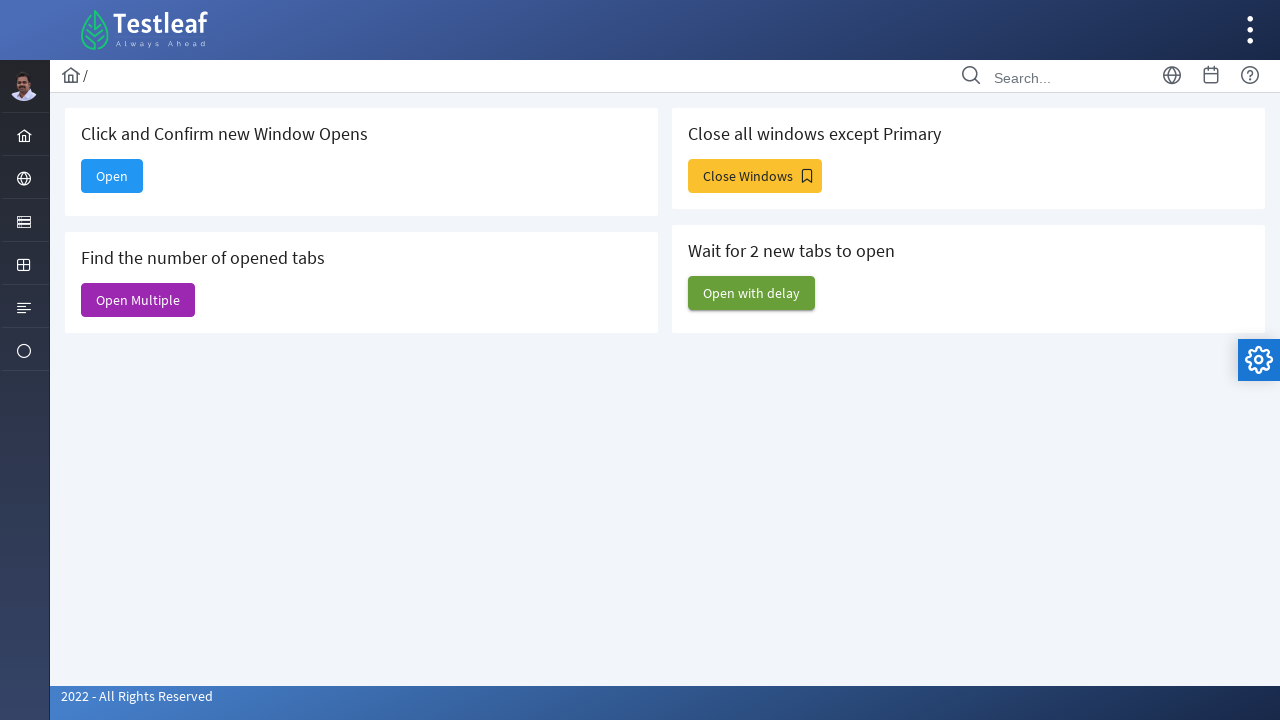